Tests form filling functionality on a demo site by entering email, clicking an image/button, then filling out a registration form with first name, last name, address, email, phone number, gender selection, and hobby checkbox.

Starting URL: https://demo.automationtesting.in/Index.html

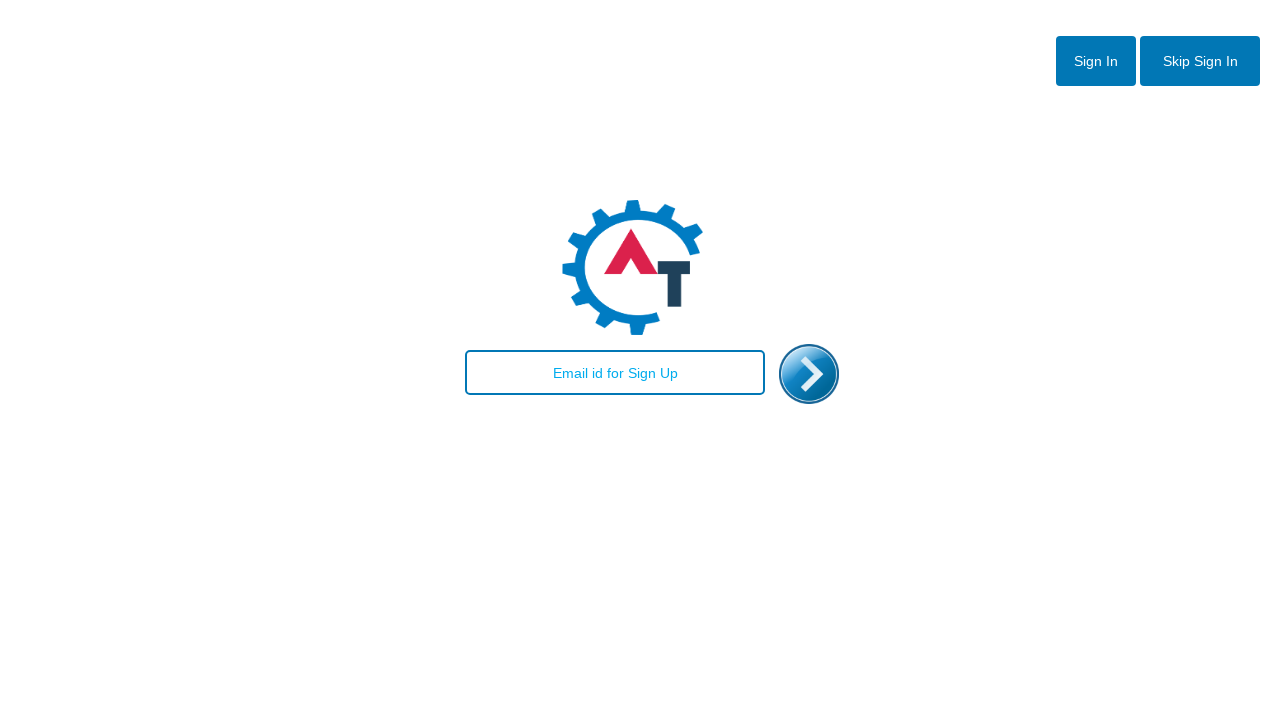

Filled email field with 'sarah.test@example.com' on landing page on #email
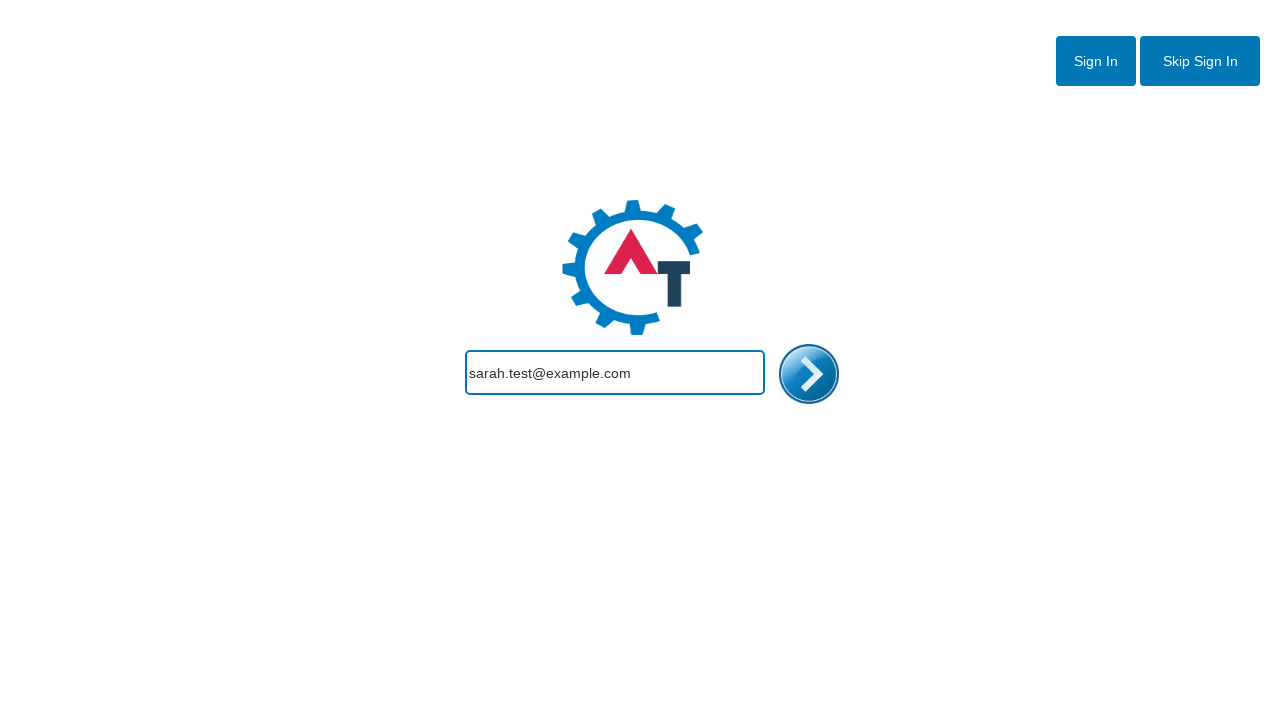

Clicked enter image/button to proceed to registration form at (809, 374) on #enterimg
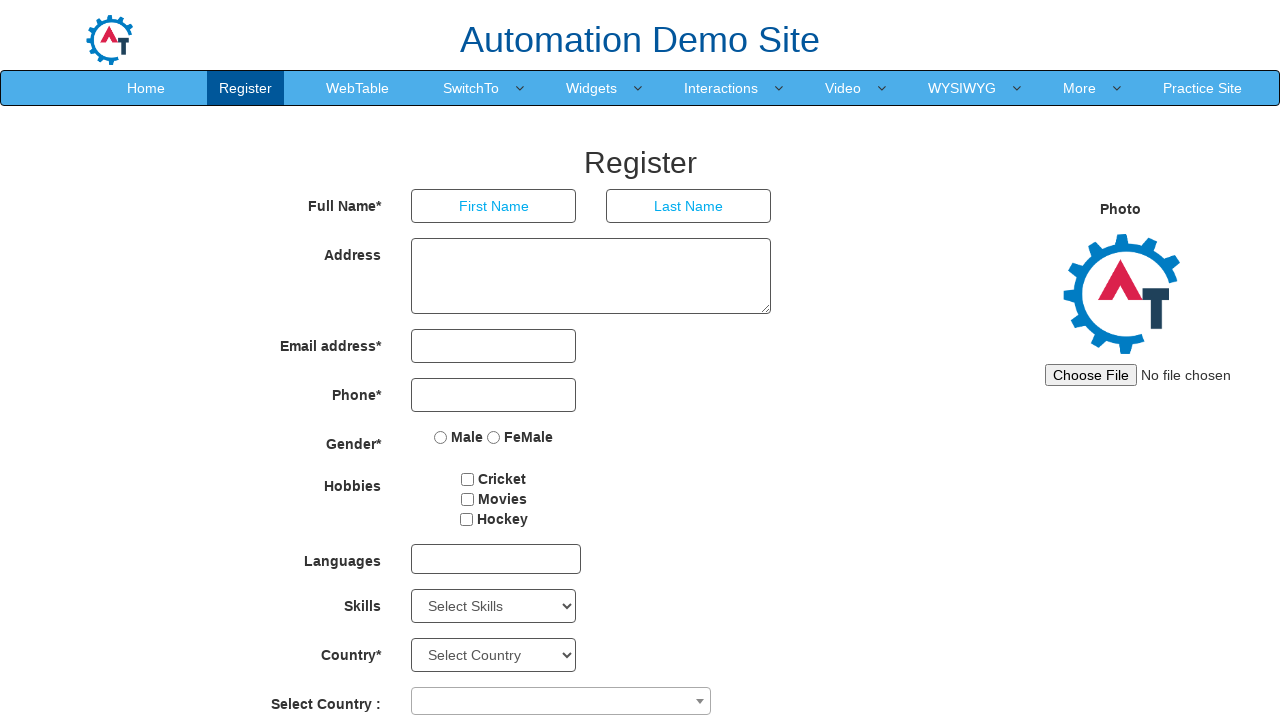

Registration form page loaded successfully
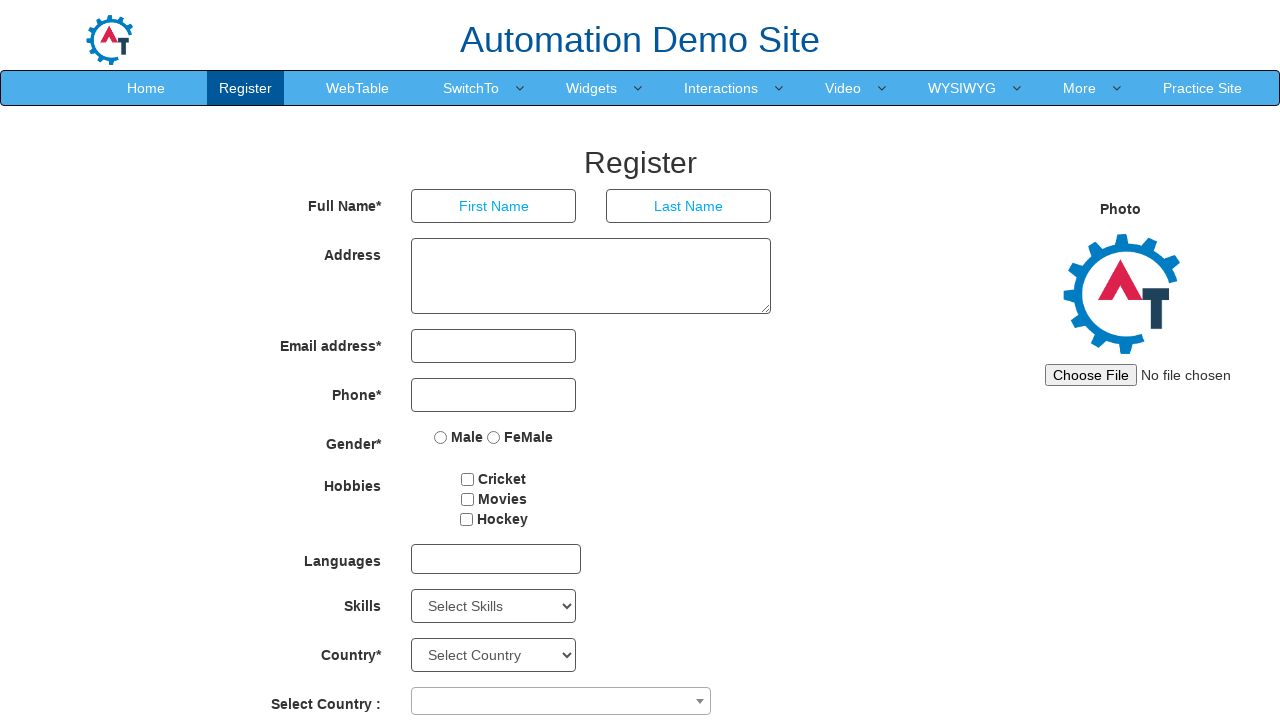

Filled first name field with 'Sarah' on input[placeholder='First Name']
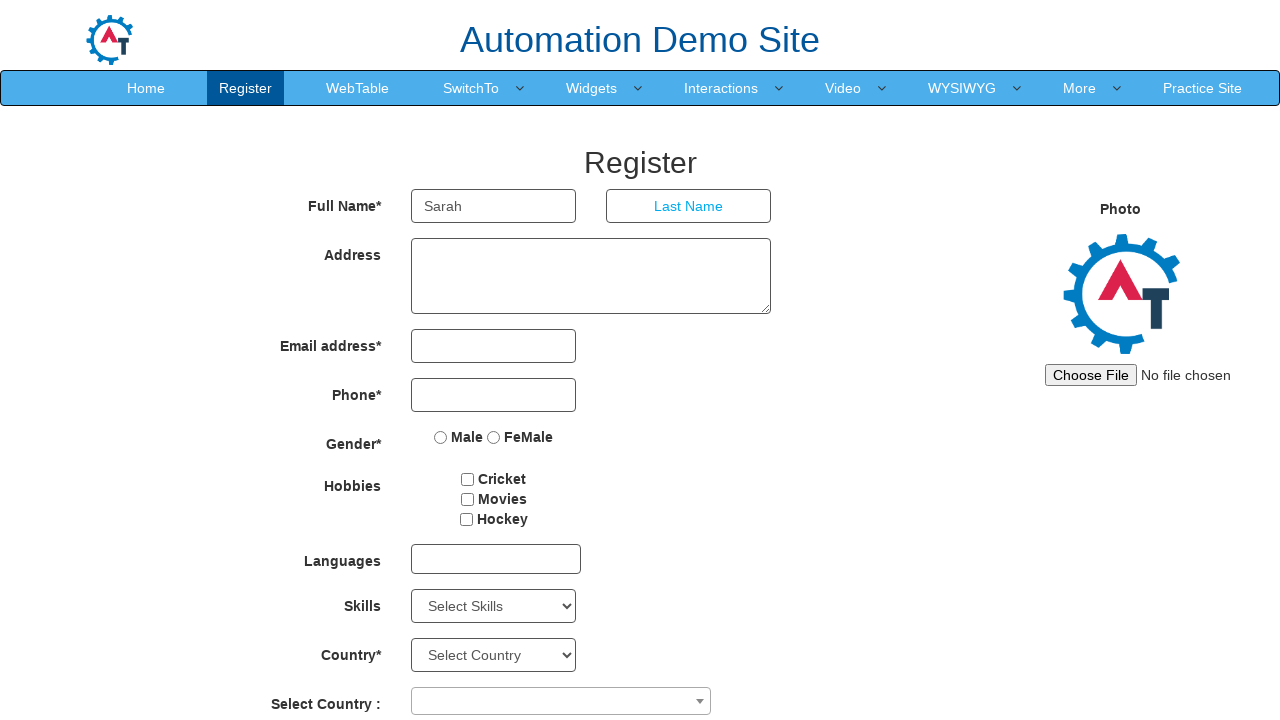

Filled last name field with 'Johnson' on input[placeholder='Last Name']
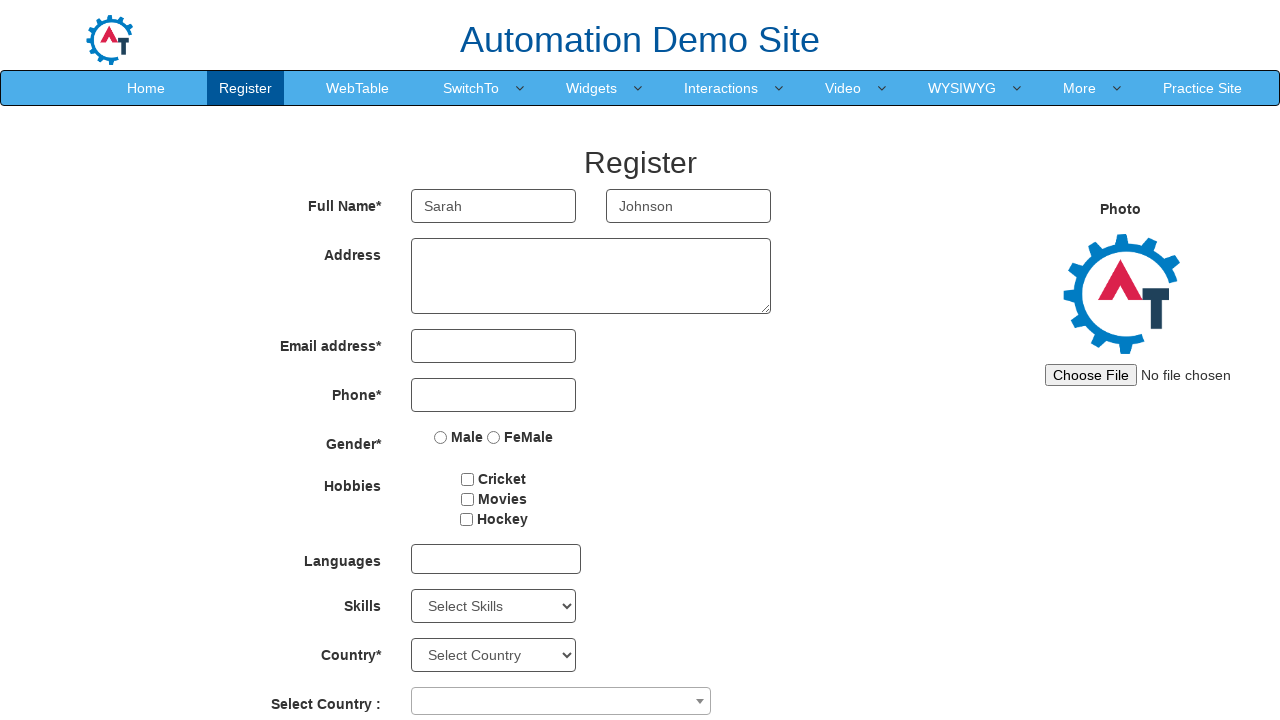

Filled address field with '456 Oak Avenue, Portland' on textarea[rows='3']
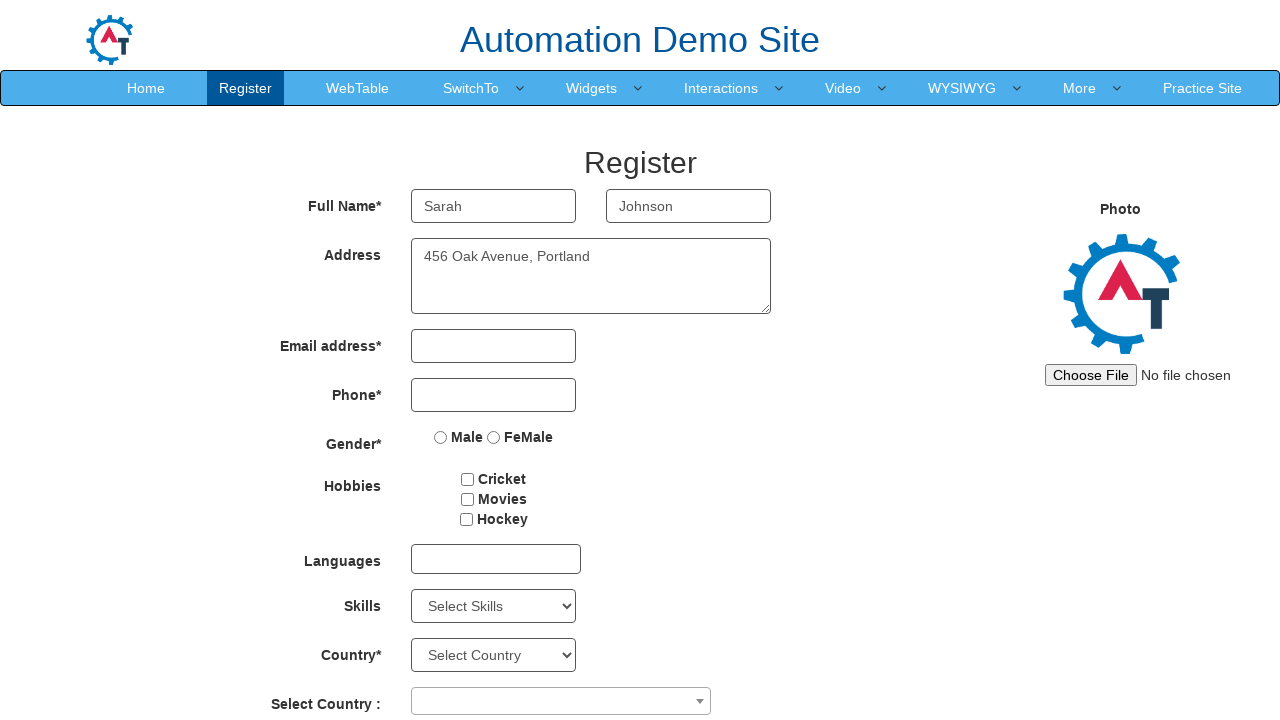

Filled email field with 'sarah.test@example.com' in registration form on input[type='email']
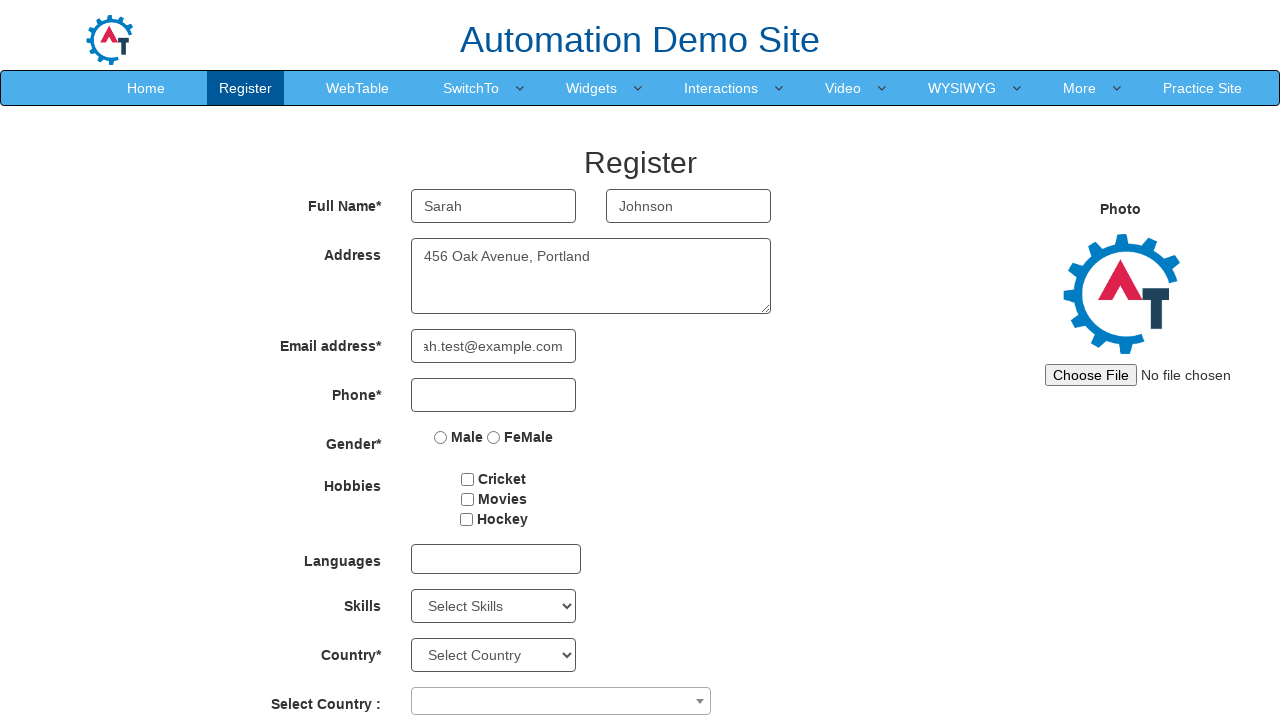

Filled phone number field with '5551234567' on input[type='tel']
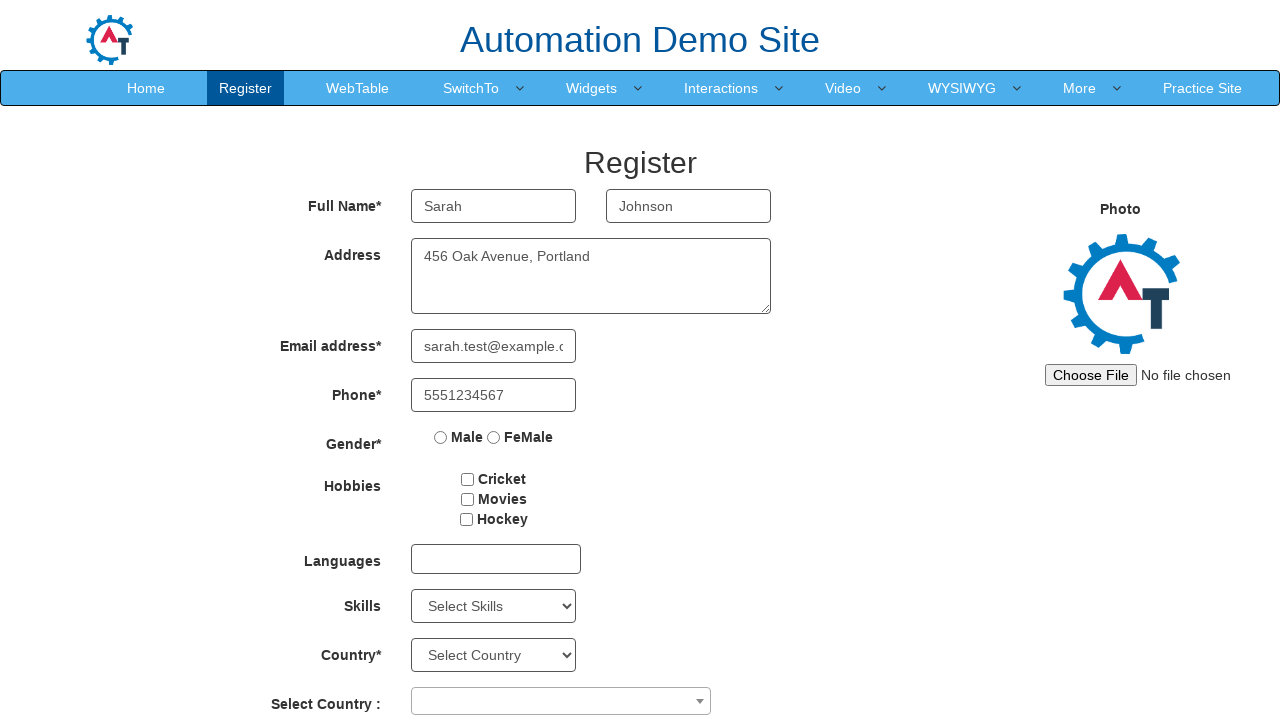

Selected 'Female' gender option at (494, 437) on input[value='FeMale']
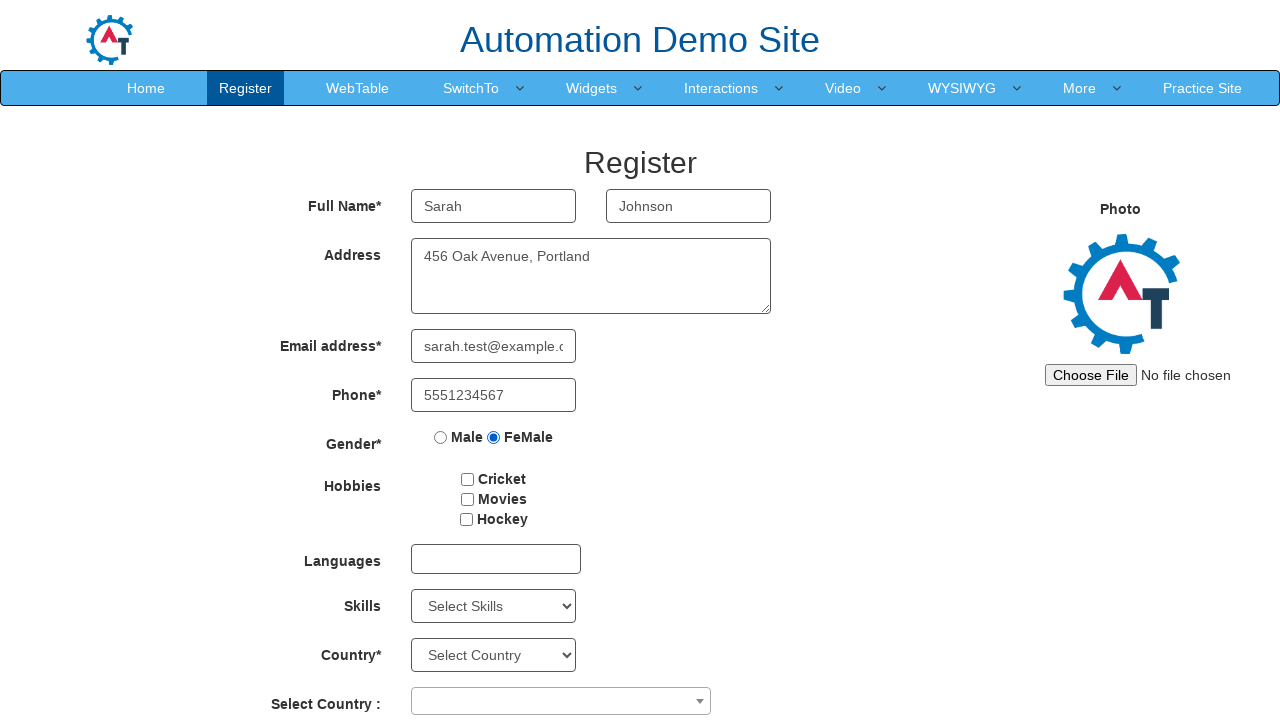

Selected hobby checkbox at (466, 519) on #checkbox3
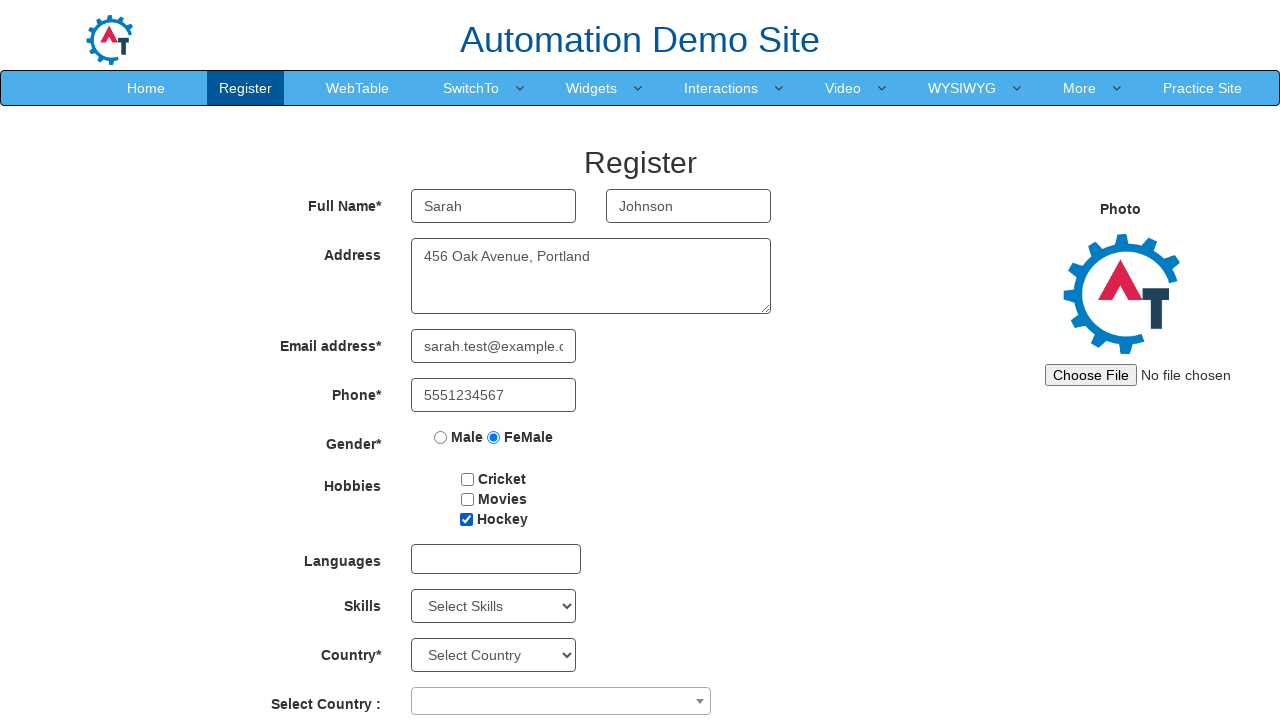

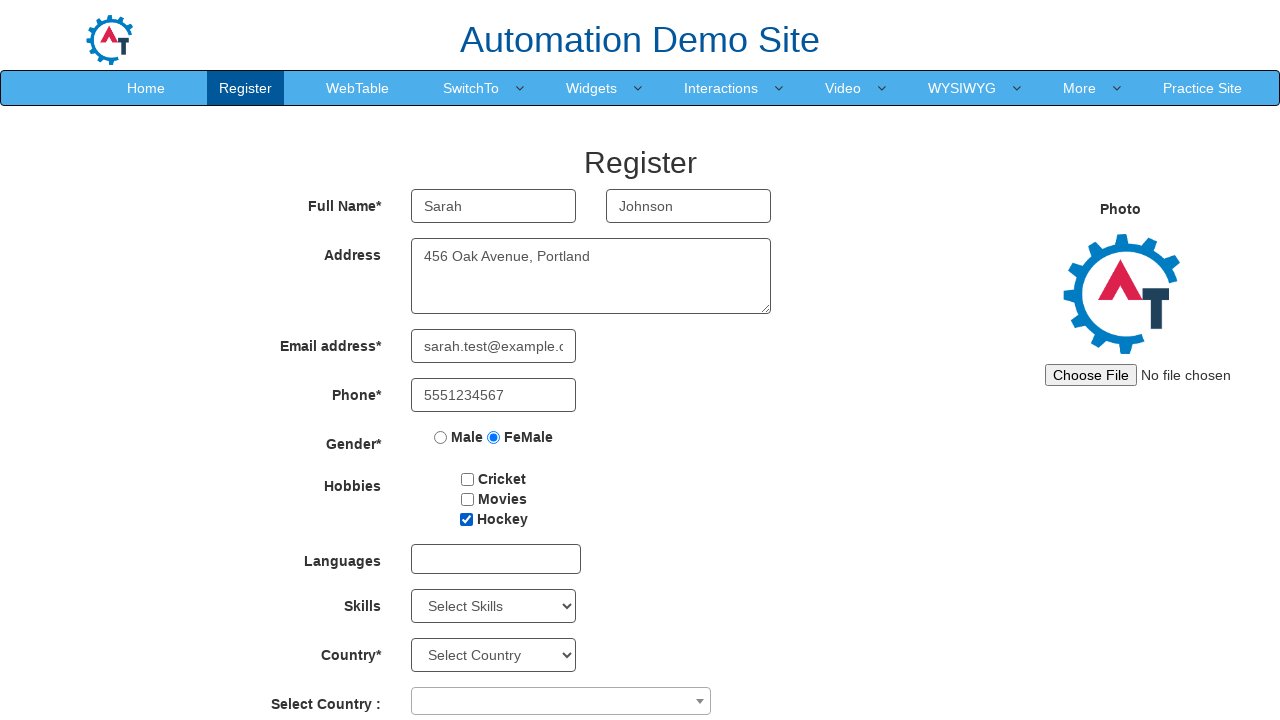